Tests navigation to the registration page by clicking the registration link on the main page and verifying the URL changes to the registration page.

Starting URL: https://qa.koel.app/

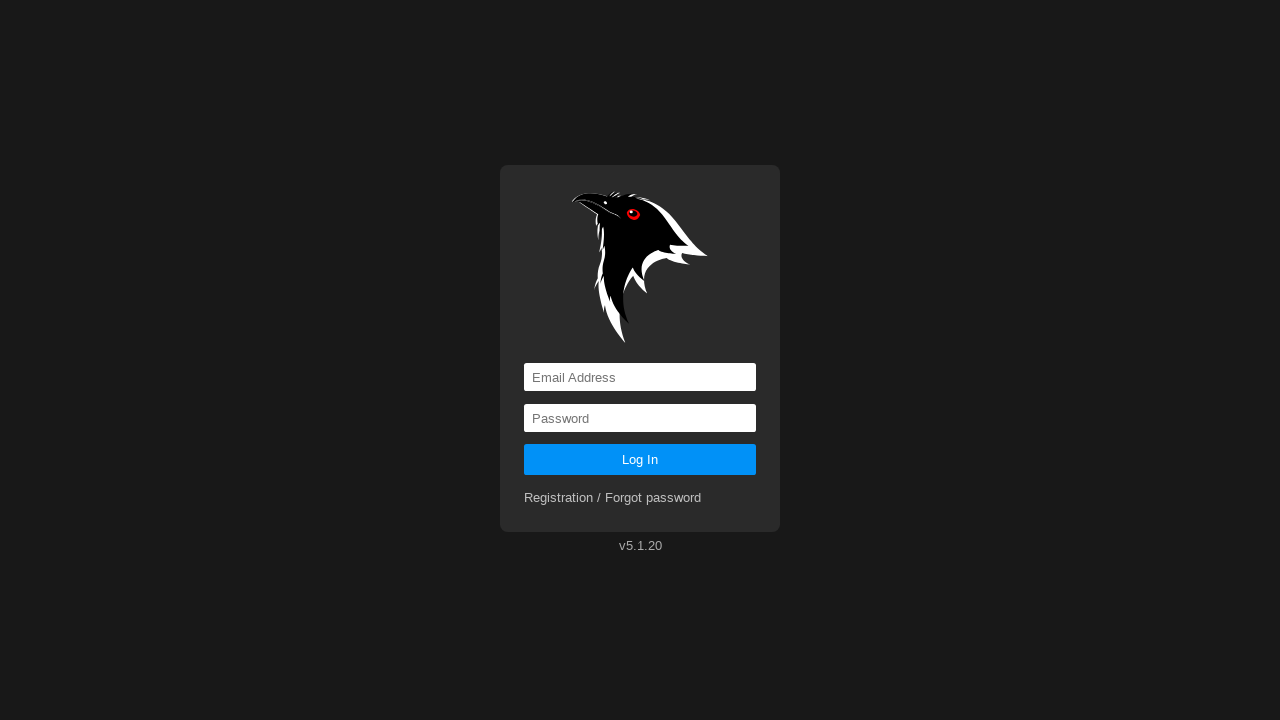

Clicked on the registration link at (613, 498) on a[href='registration']
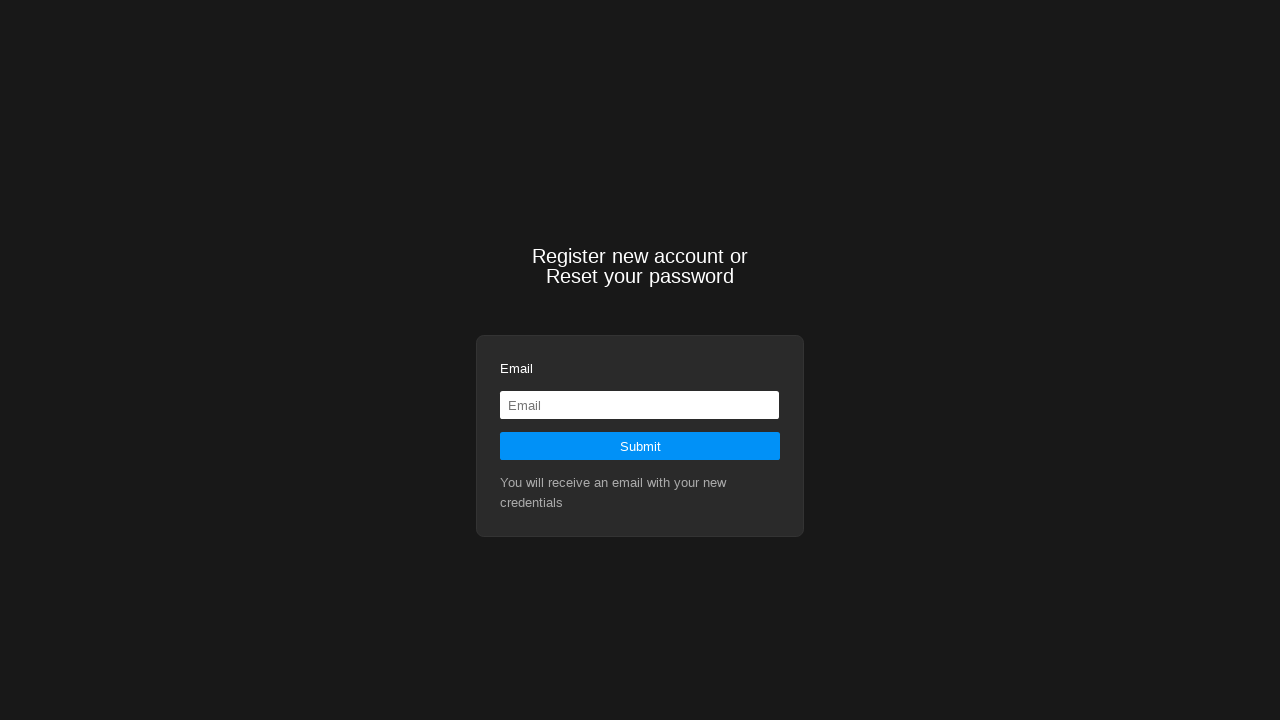

Navigation to registration page completed, URL verified as https://qa.koel.app/registration
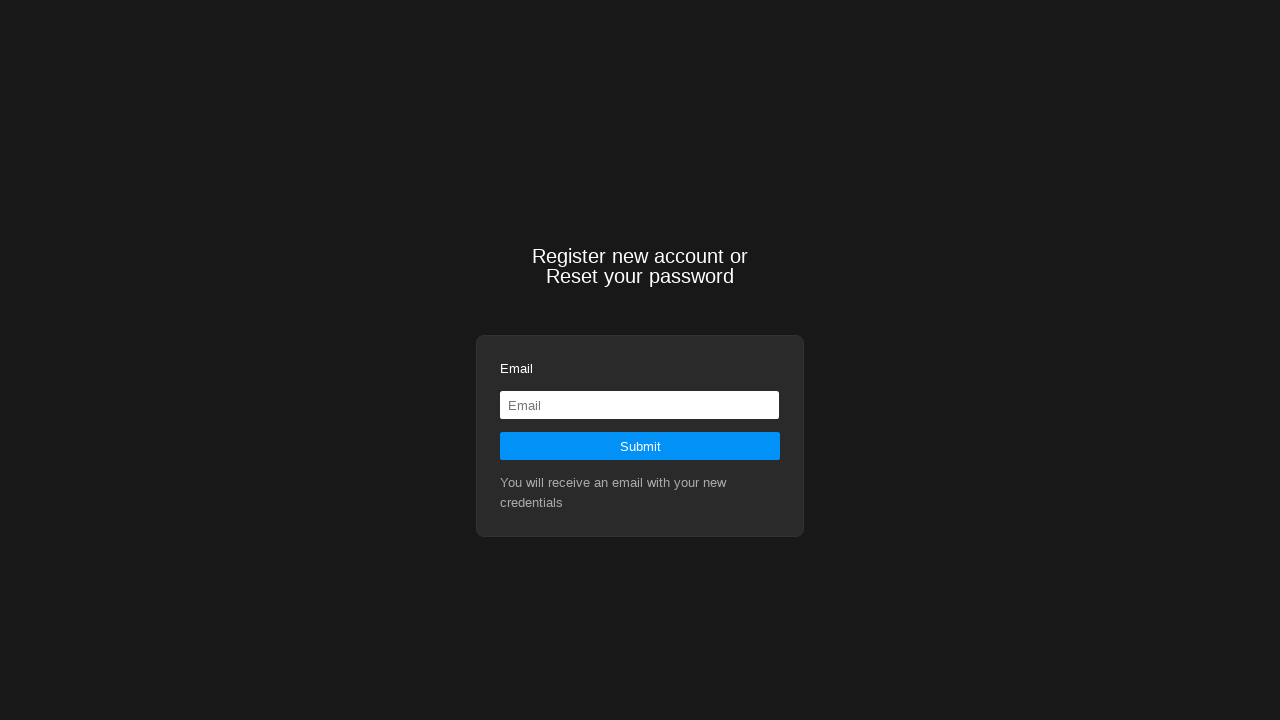

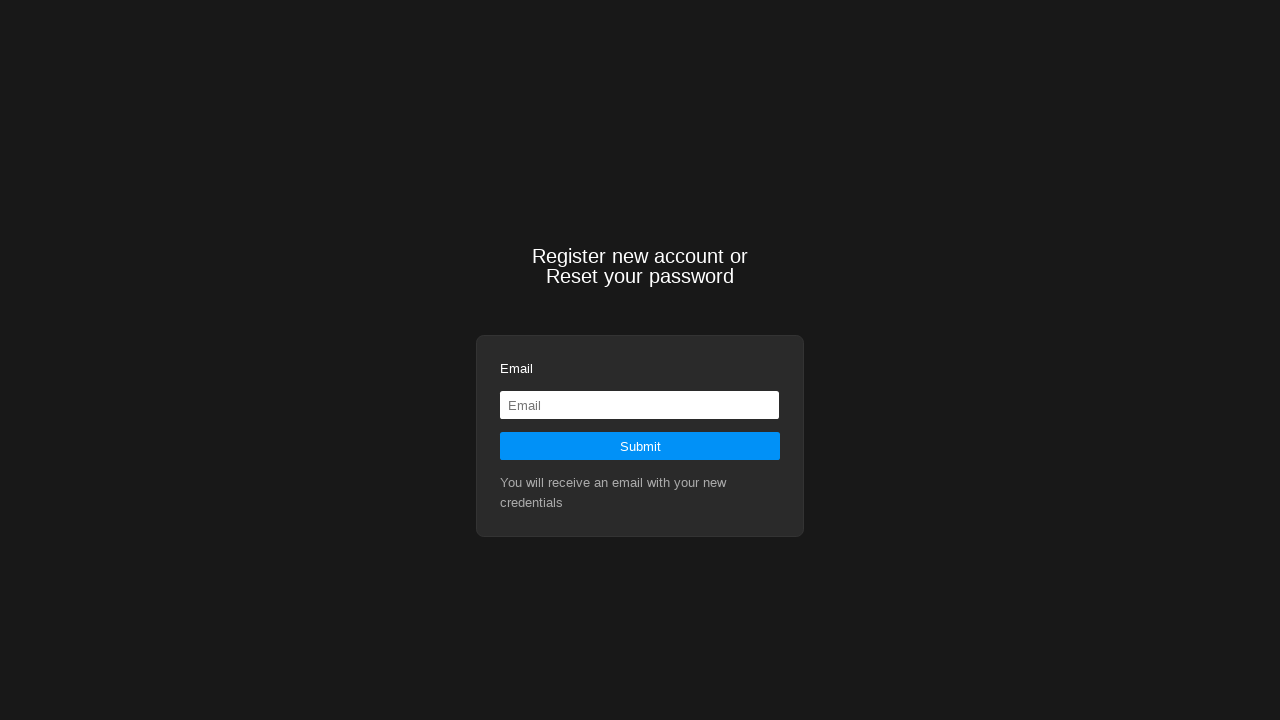